Tests local storage manipulation on an air quality map website by setting, getting, and clearing local storage items

Starting URL: https://airly.eu/map/pl/#52.2602407344,21.0260836565

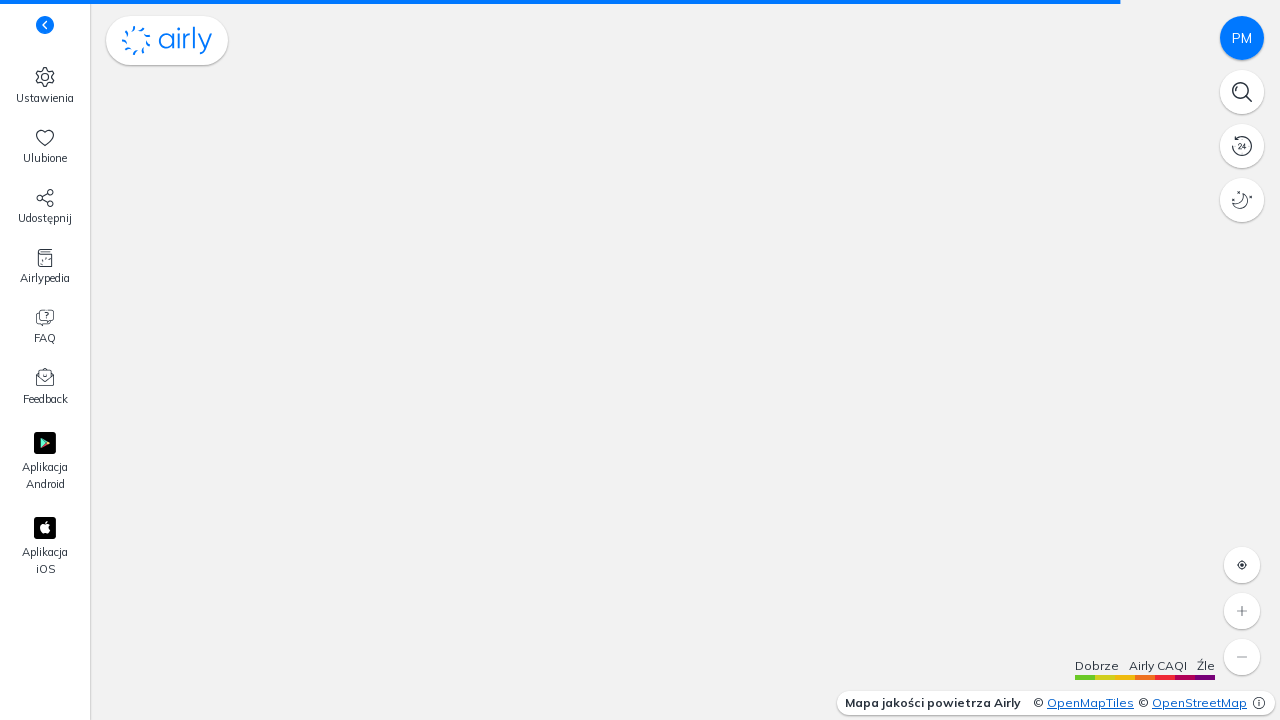

Retrieved 'persist:map' item from local storage
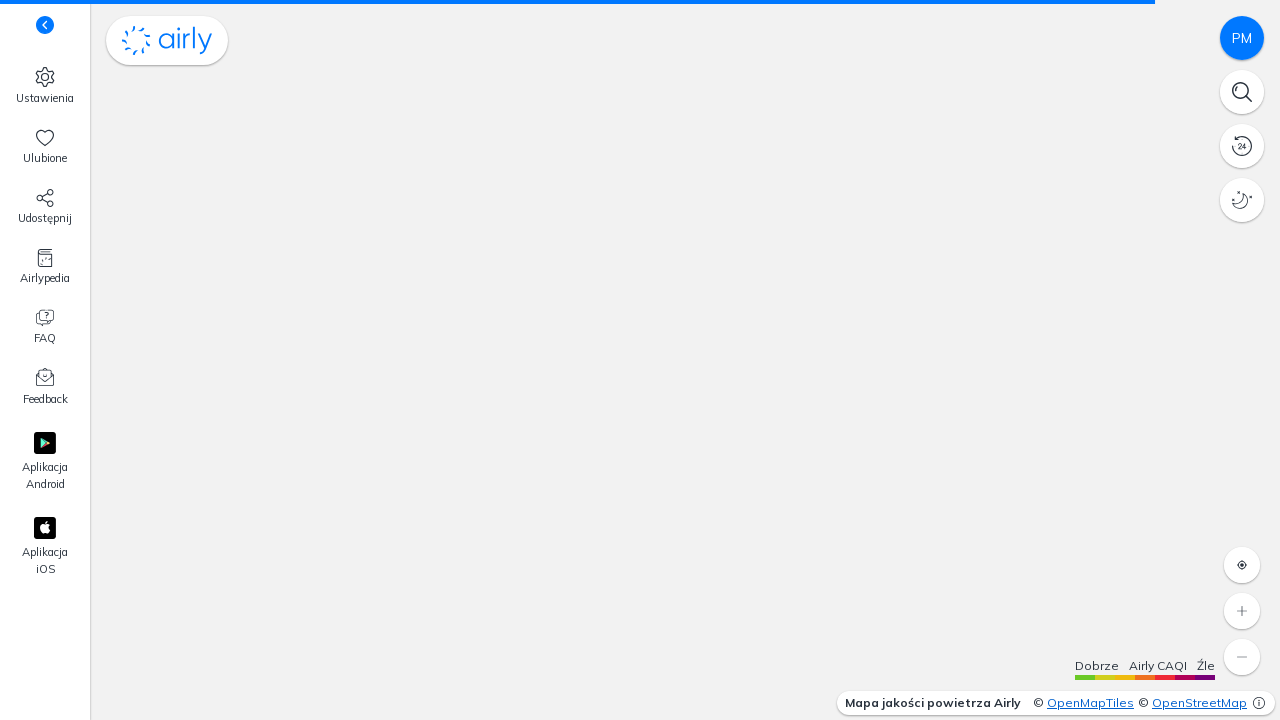

Set new local storage item 'spell' with value 'Alohomora!'
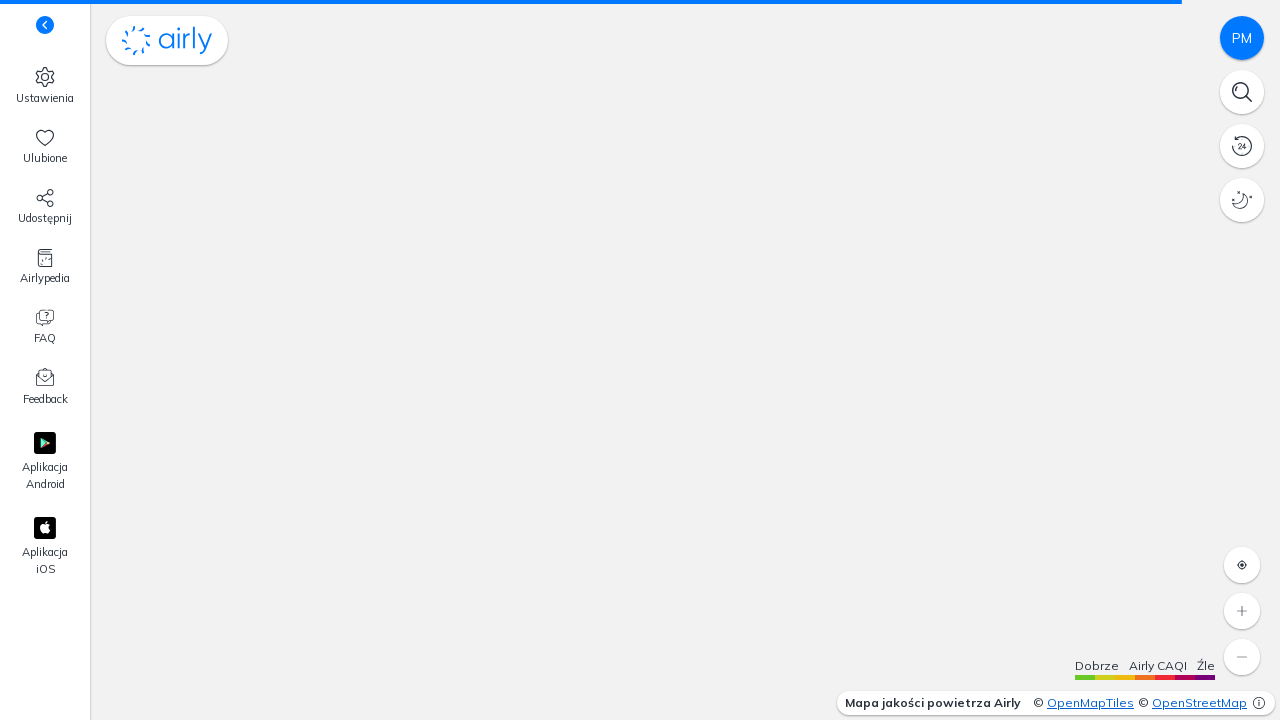

Removed 'persist:map' item from local storage
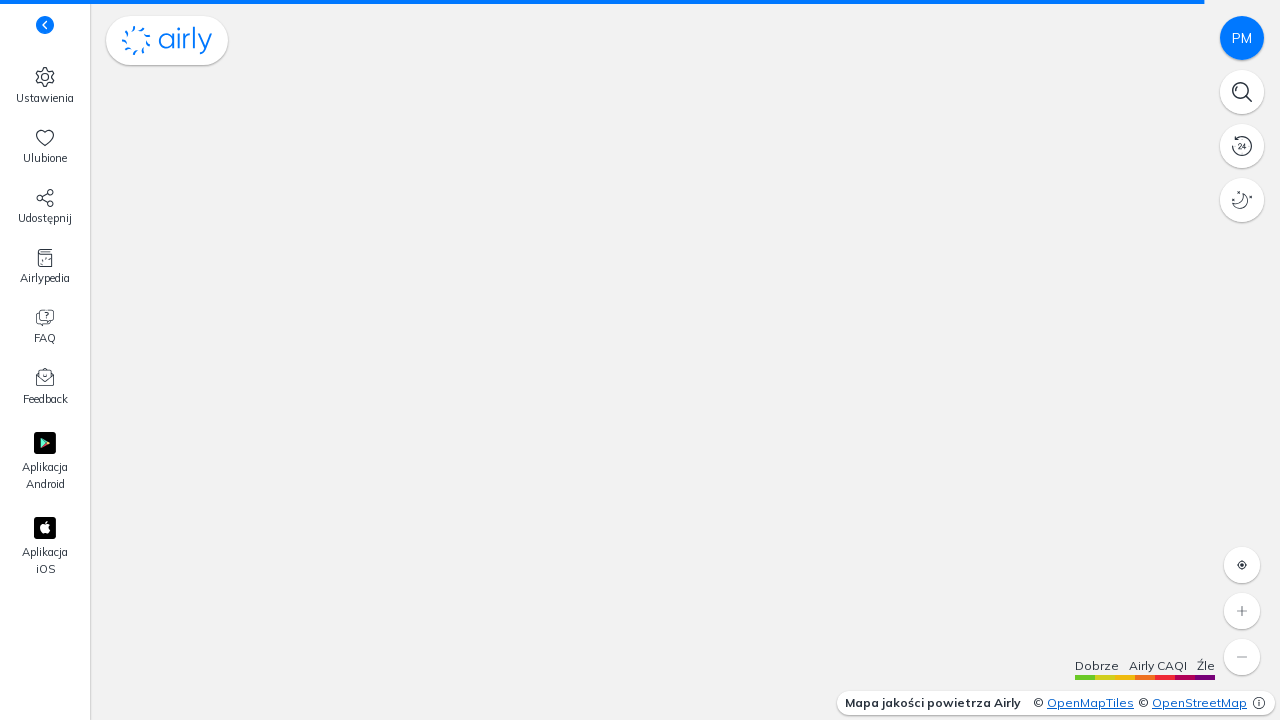

Retrieved local storage item at index 1
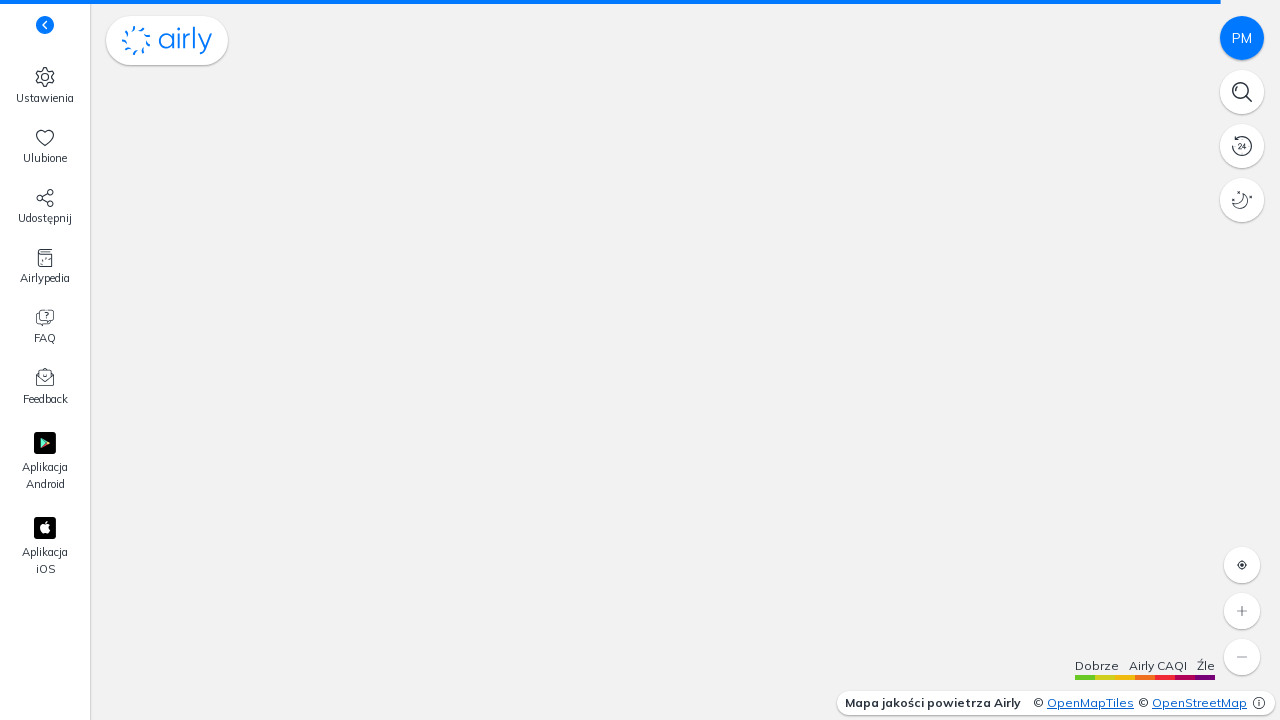

Retrieved local storage length
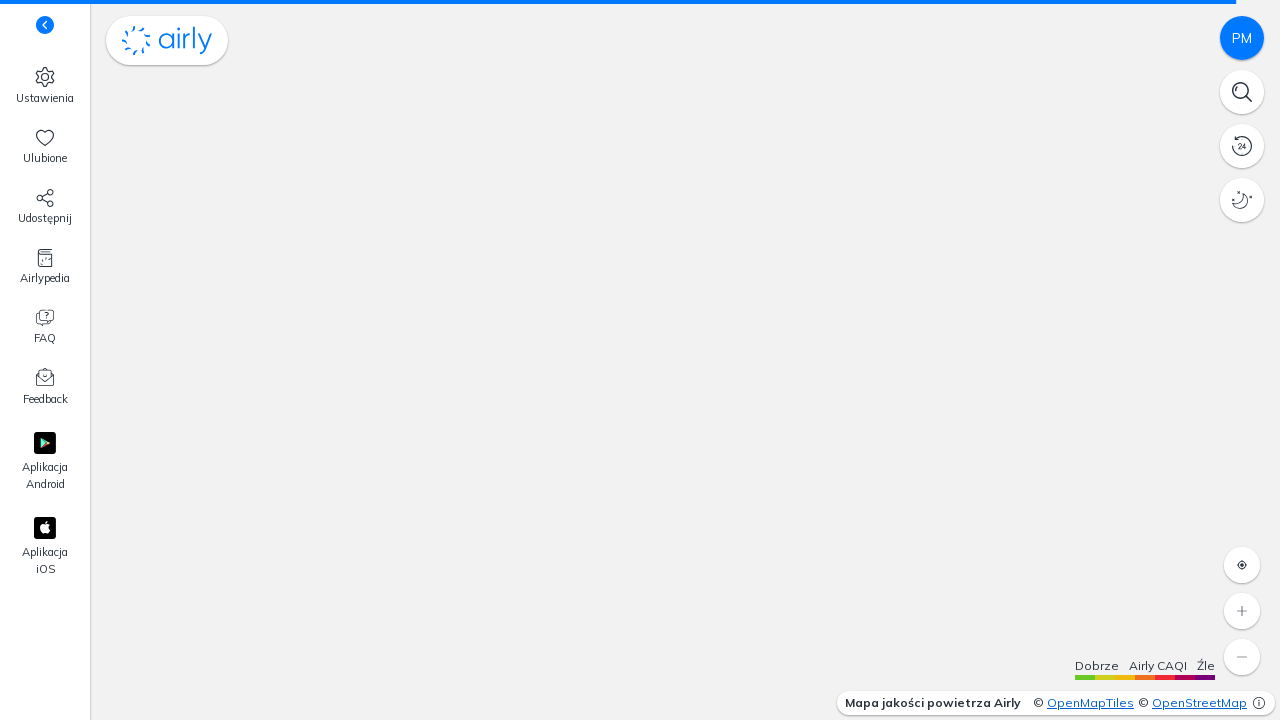

Cleared all local storage items
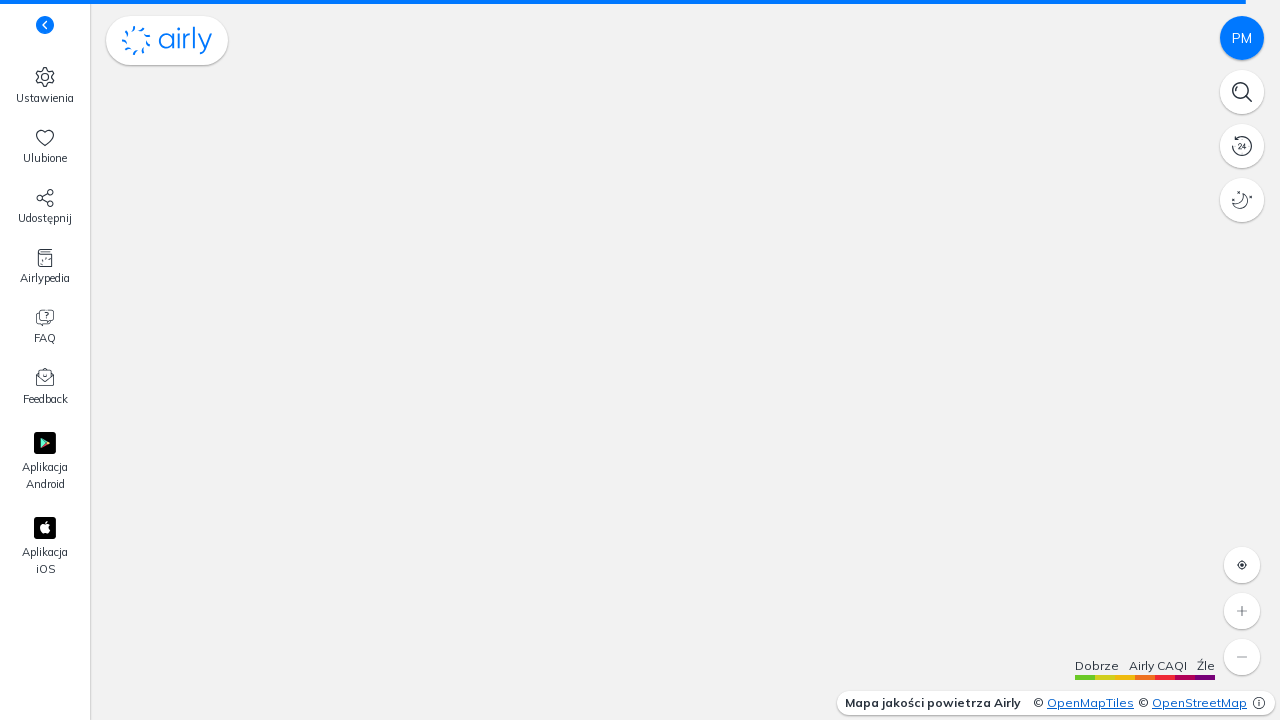

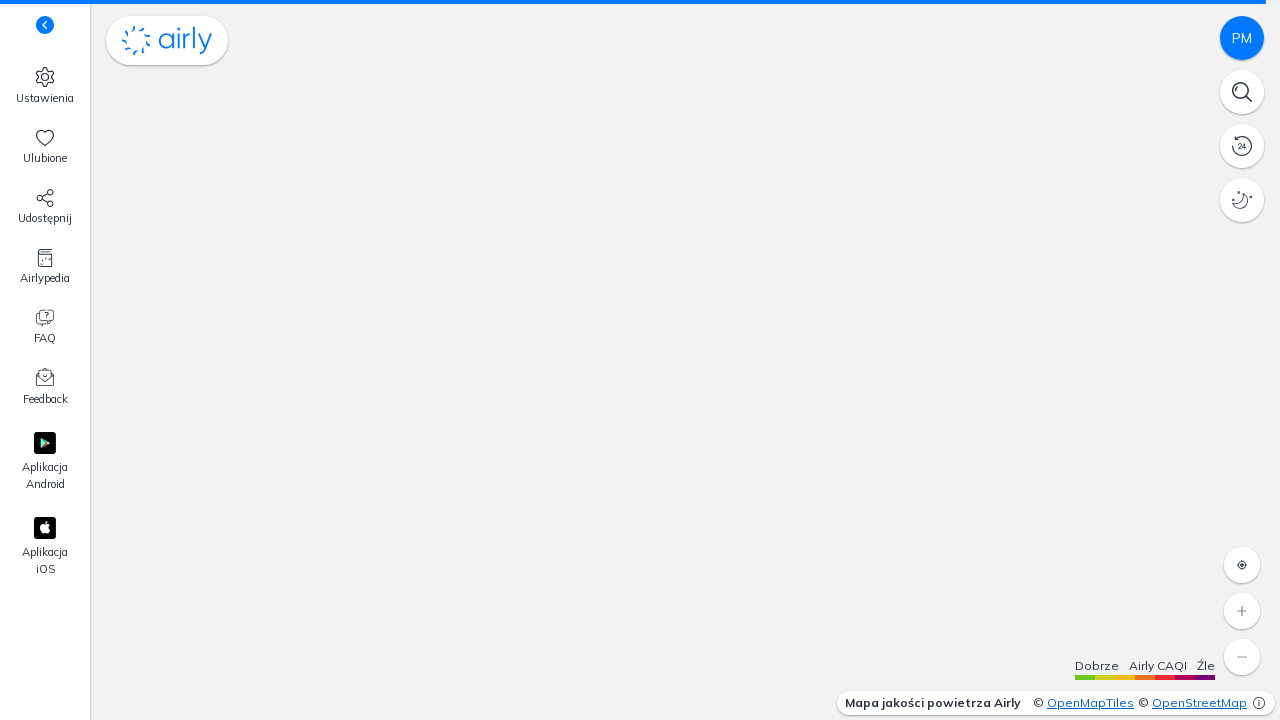